Tests the text box functionality on the DemoQA site by entering text into a form control input field

Starting URL: https://demoqa.com/text-box

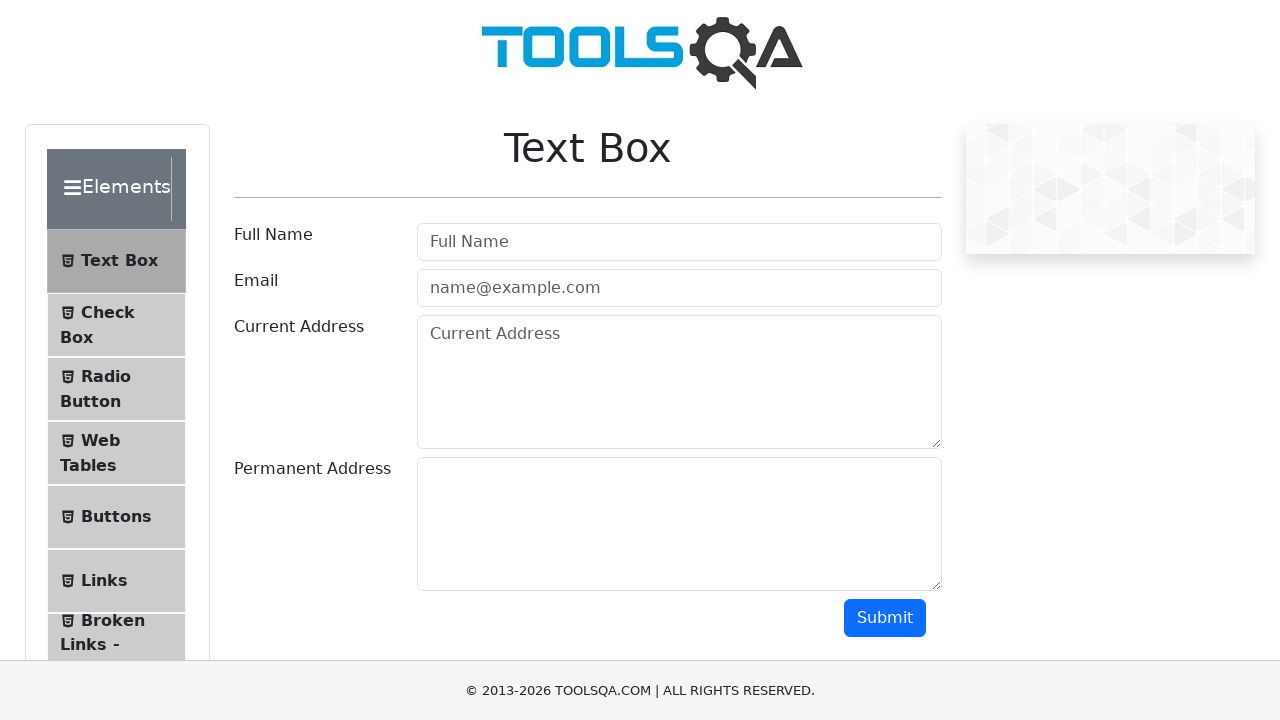

Filled text box with 'sample test input' on .form-control
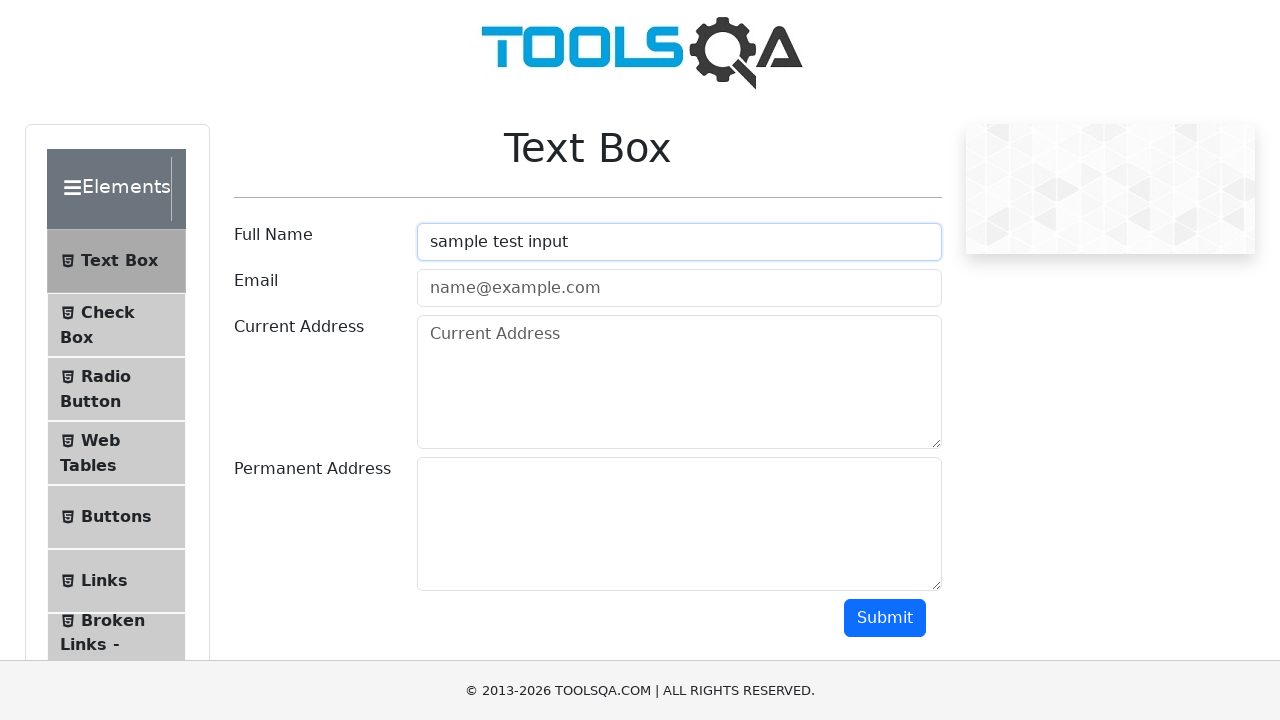

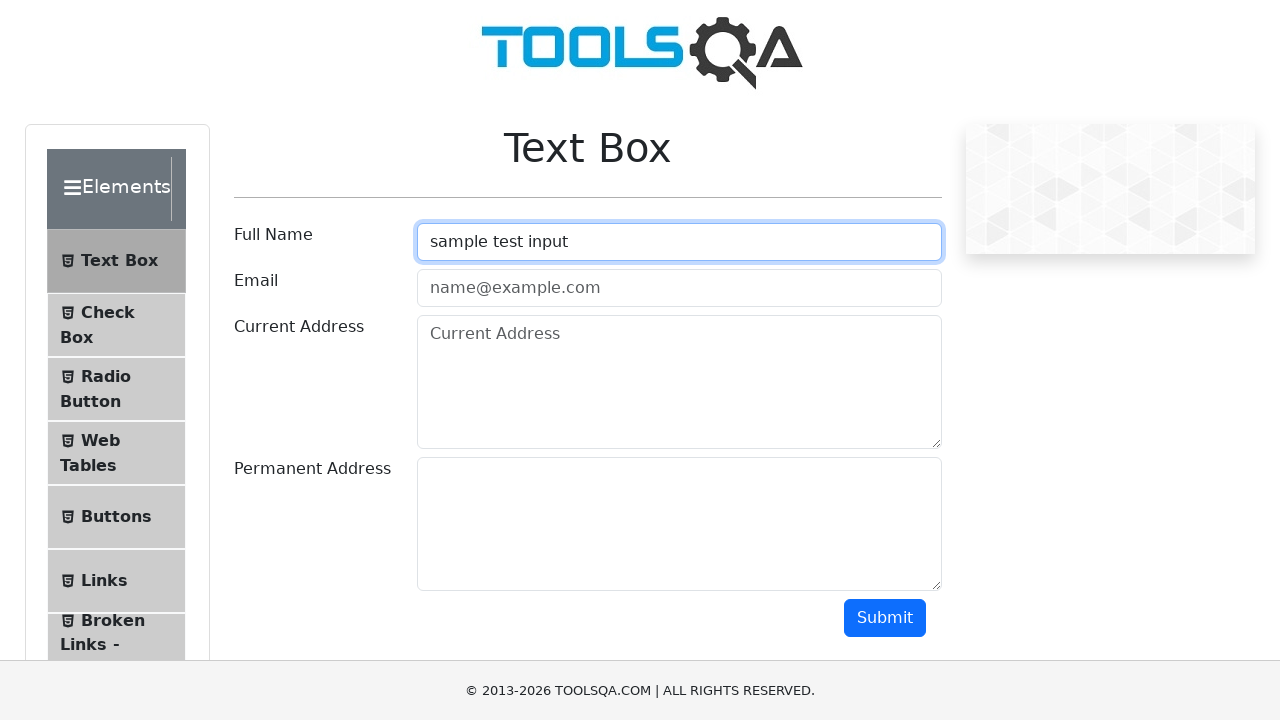